Navigates to a blog page and scrolls down to make a specific dropdown button visible on screen

Starting URL: https://omayo.blogspot.com/

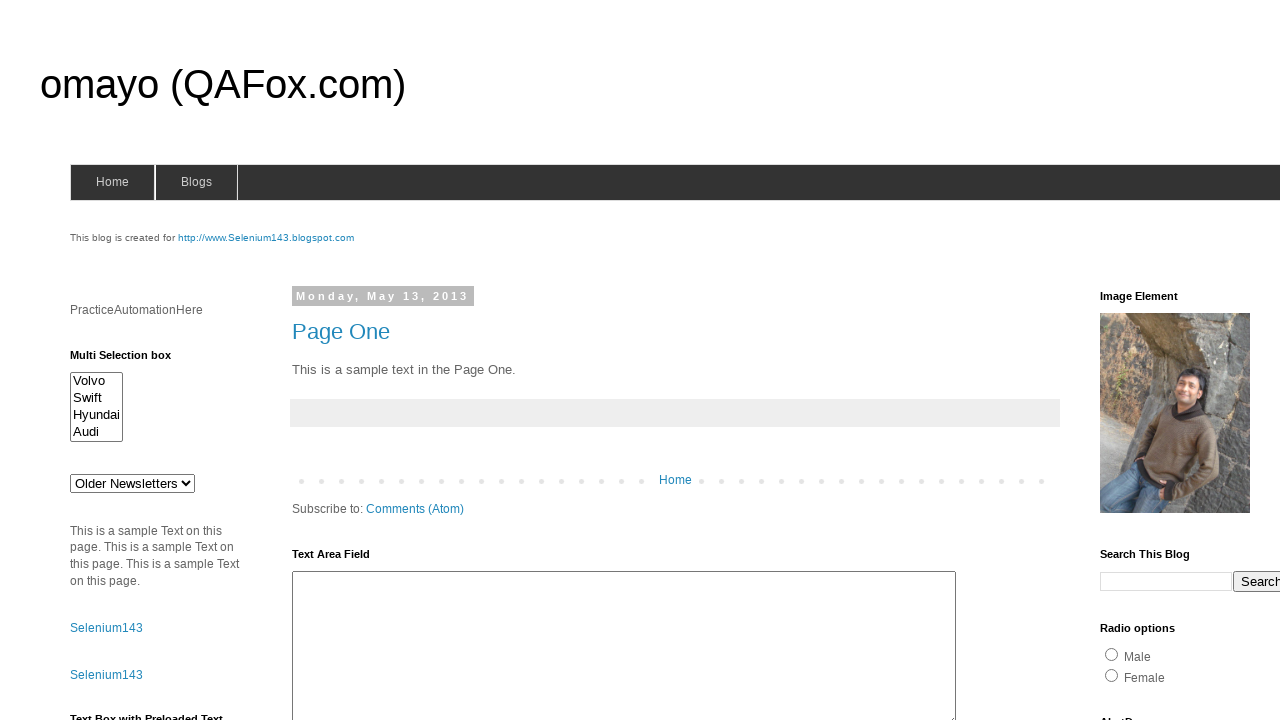

Located the dropdown button element using XPath
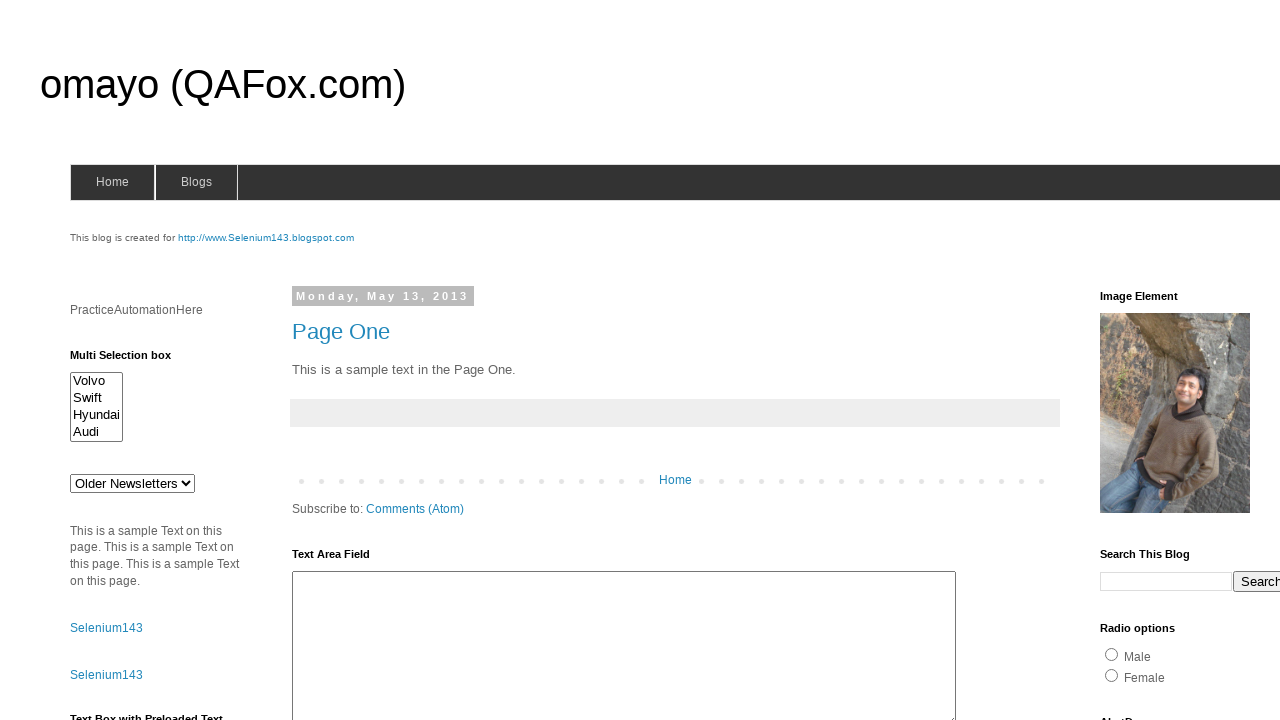

Scrolled to make the dropdown button visible on screen
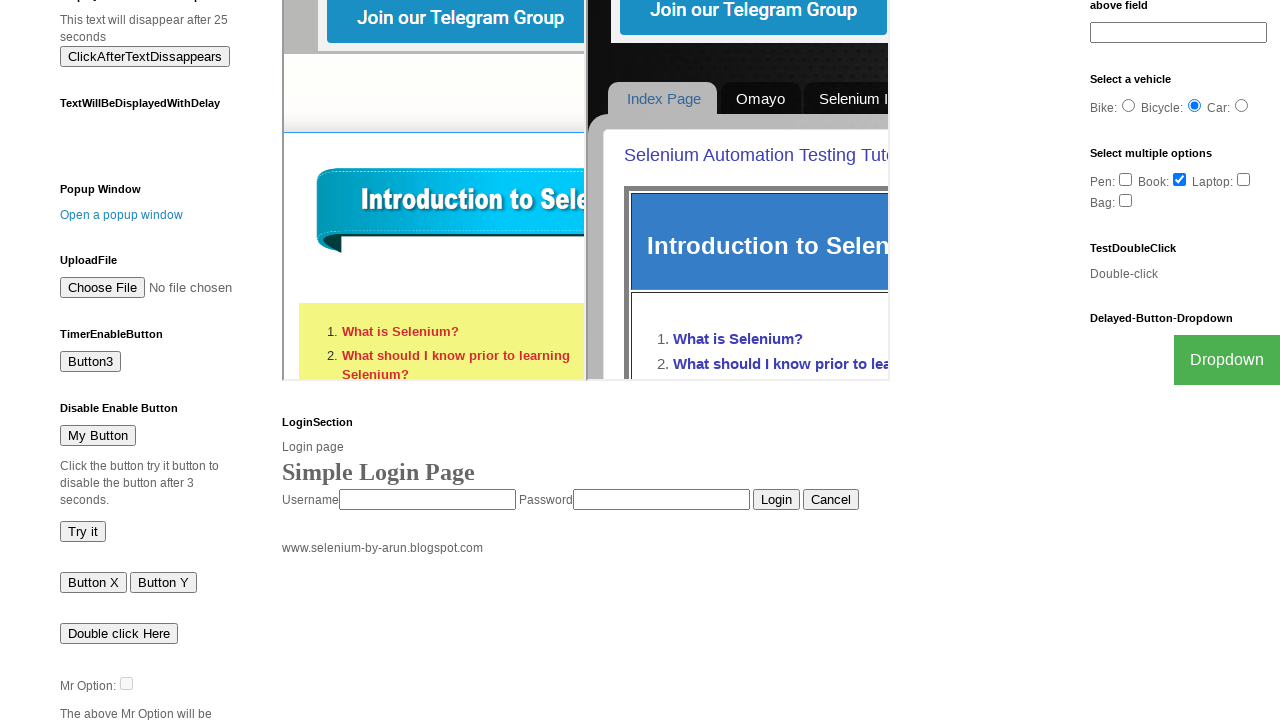

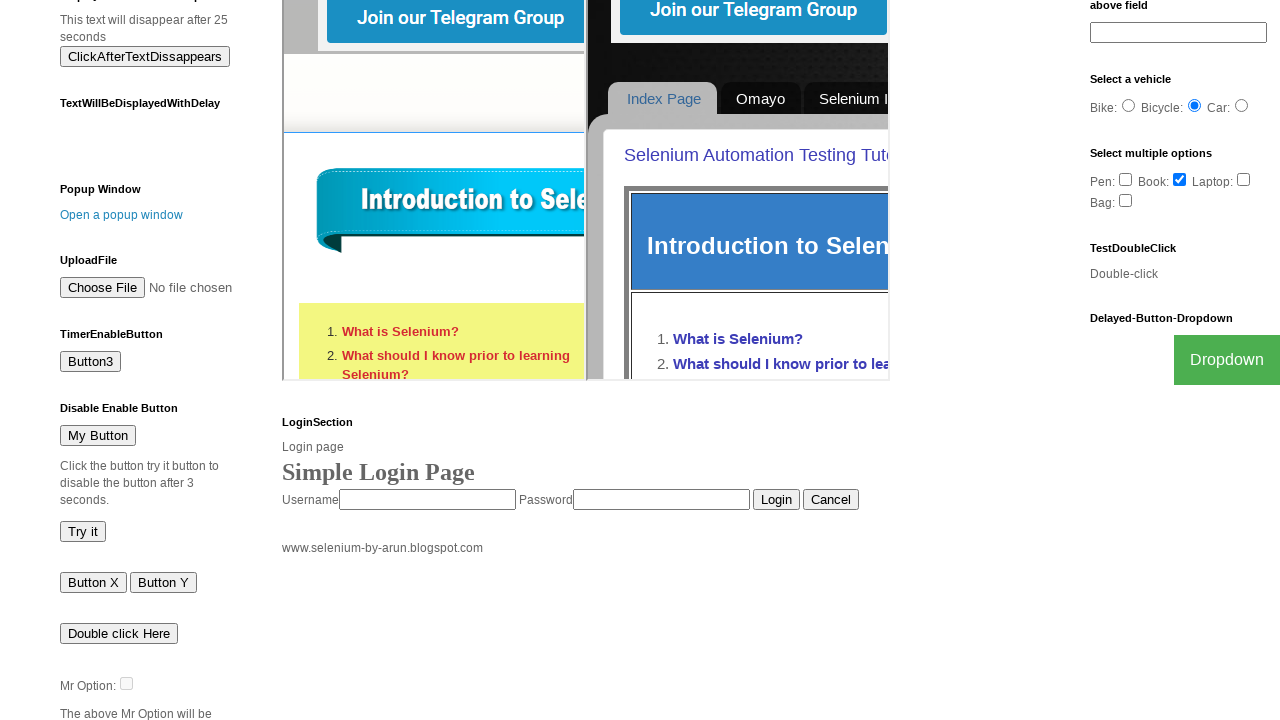